Tests autocomplete functionality by typing a country name and selecting from suggestions

Starting URL: http://www.qaclickacademy.com/practice.php

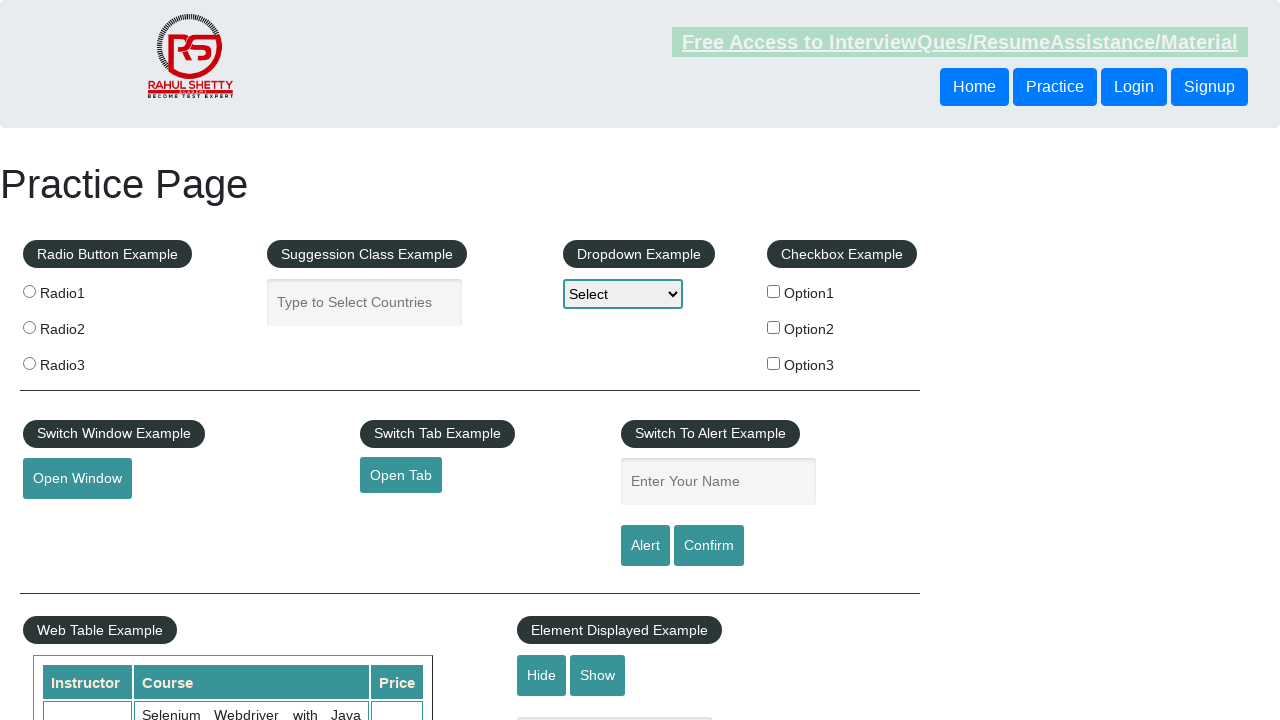

Typed 'United States' into the autocomplete field on #autocomplete
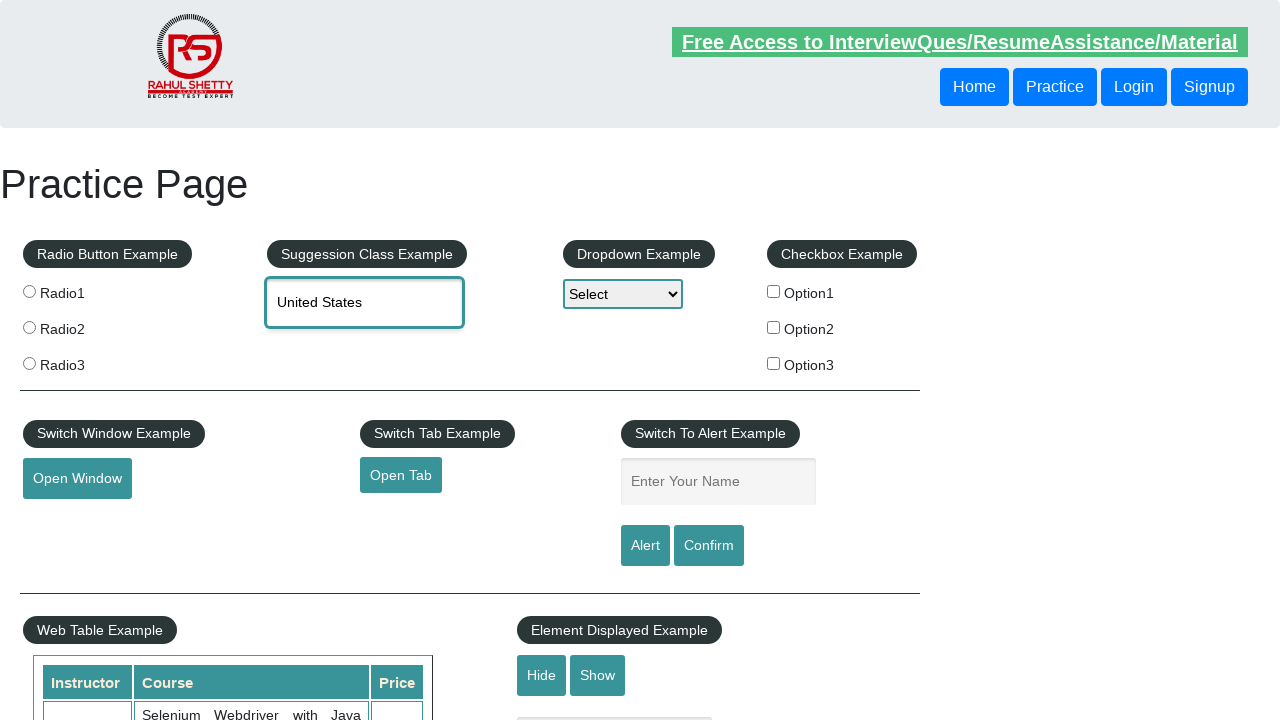

Autocomplete suggestion appeared
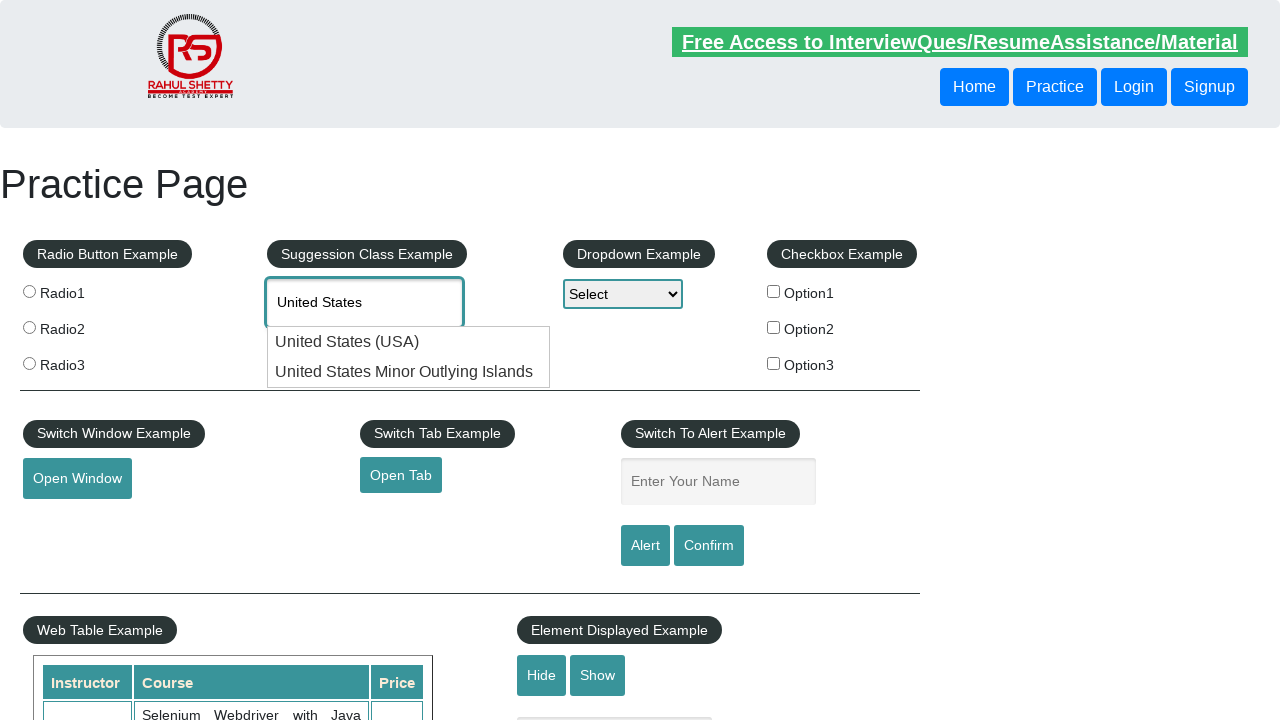

Selected 'United States' from autocomplete suggestions at (409, 342) on li.ui-menu-item
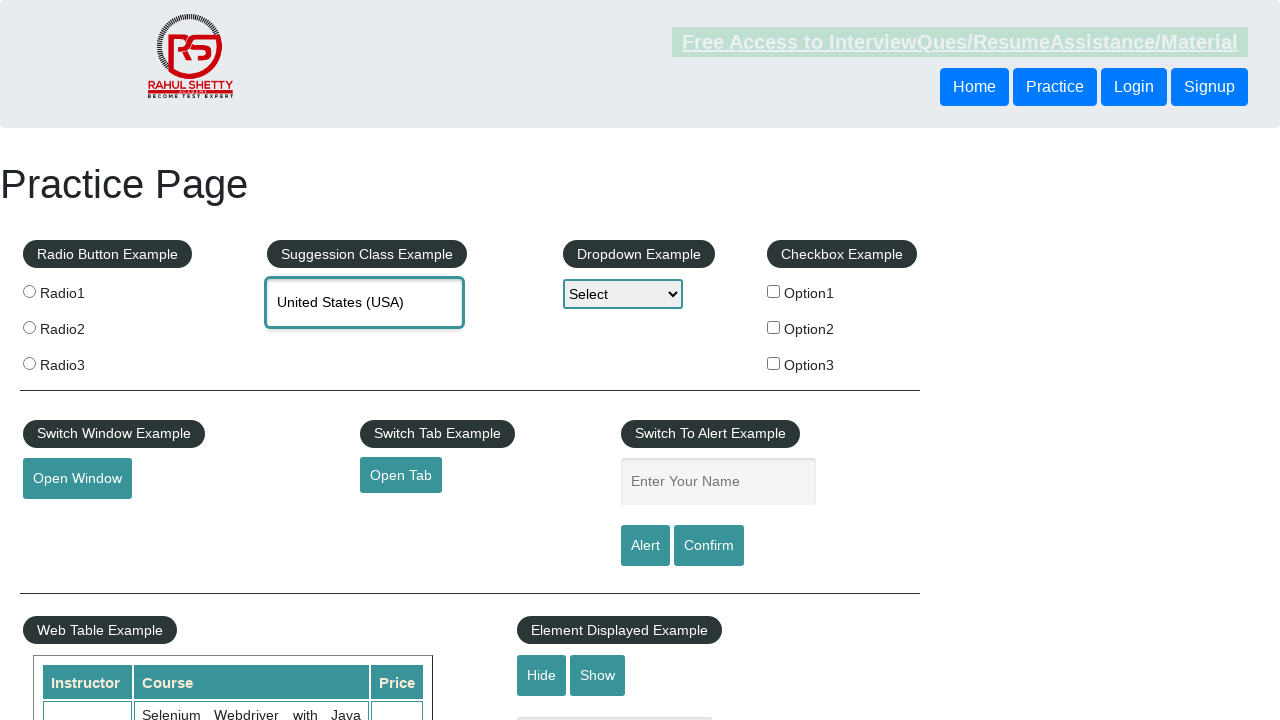

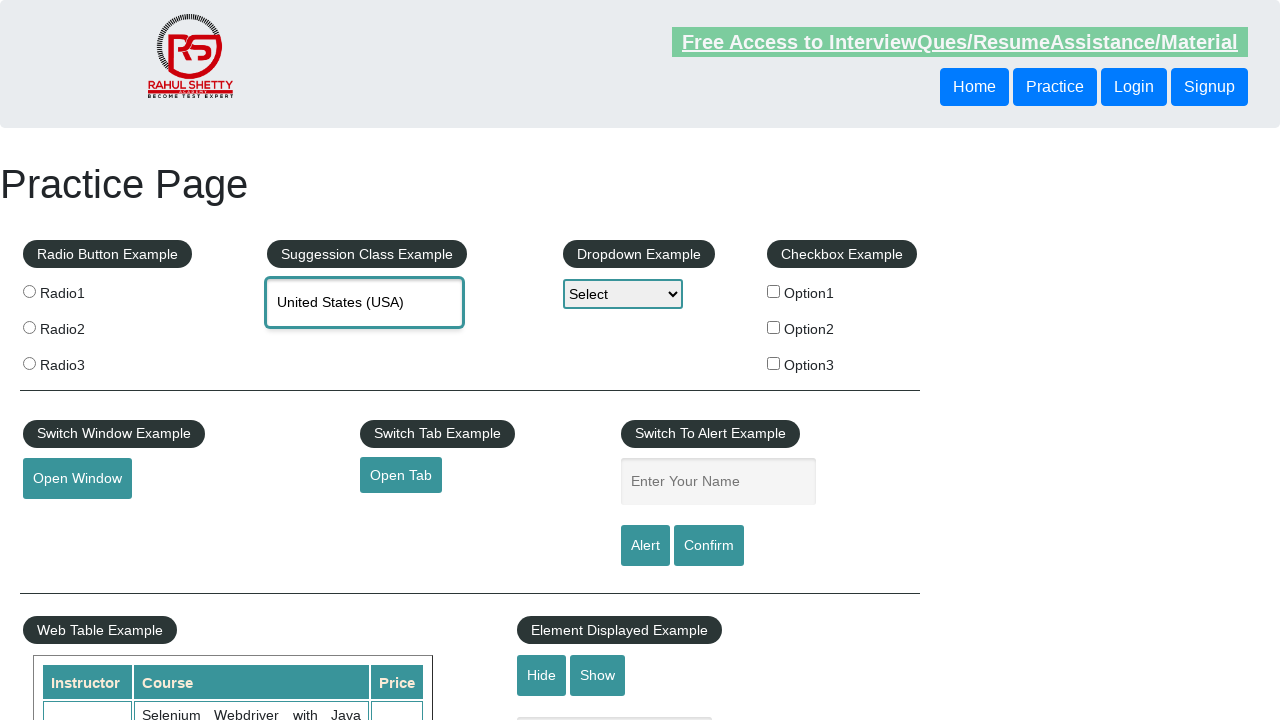